Tests JavaScript alert handling by clicking a button that triggers an alert, then accepting the alert dialog

Starting URL: https://the-internet.herokuapp.com/javascript_alerts

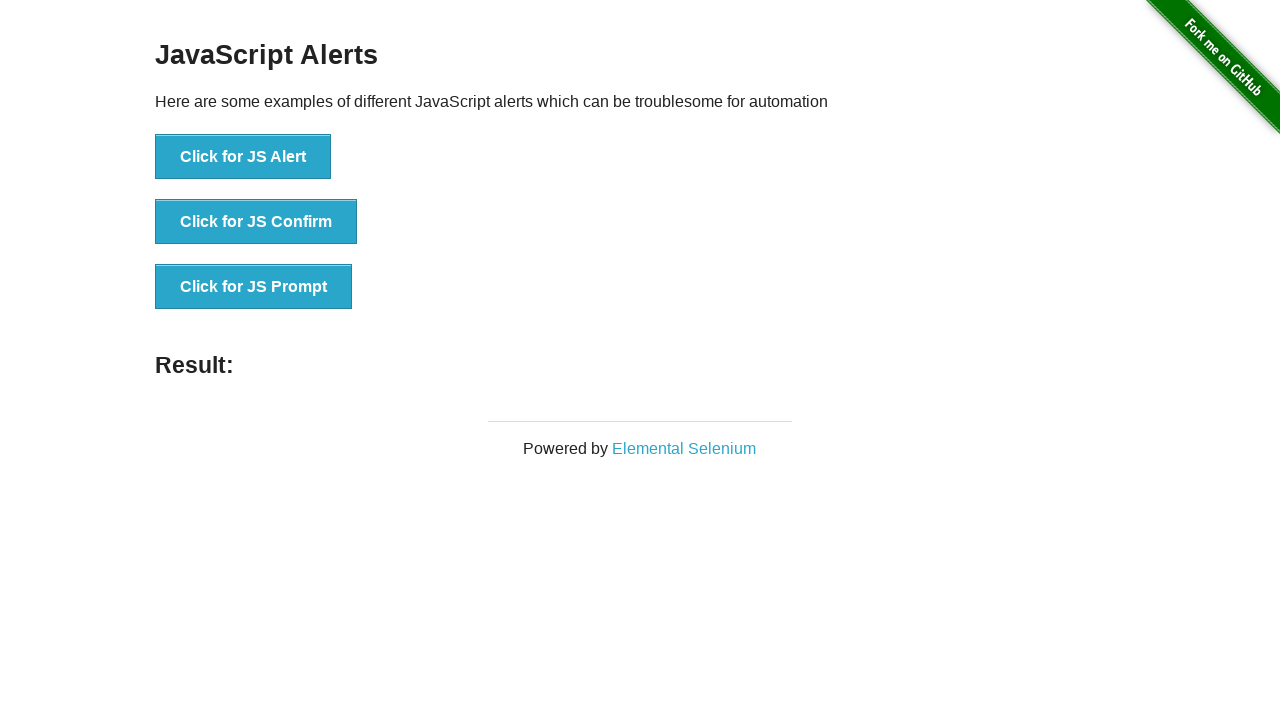

Clicked the first JavaScript alert button at (243, 157) on xpath=/html/body/div[2]/div/div/ul/li[1]/button
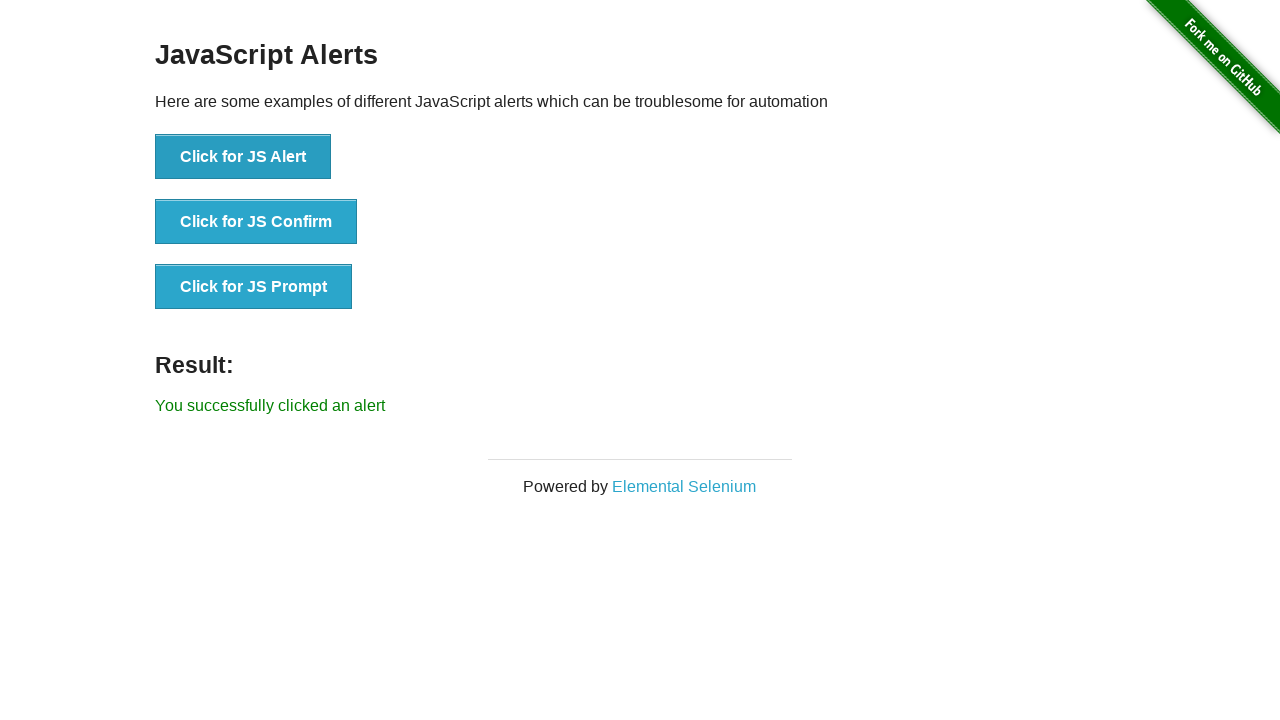

Set up dialog handler to accept alerts
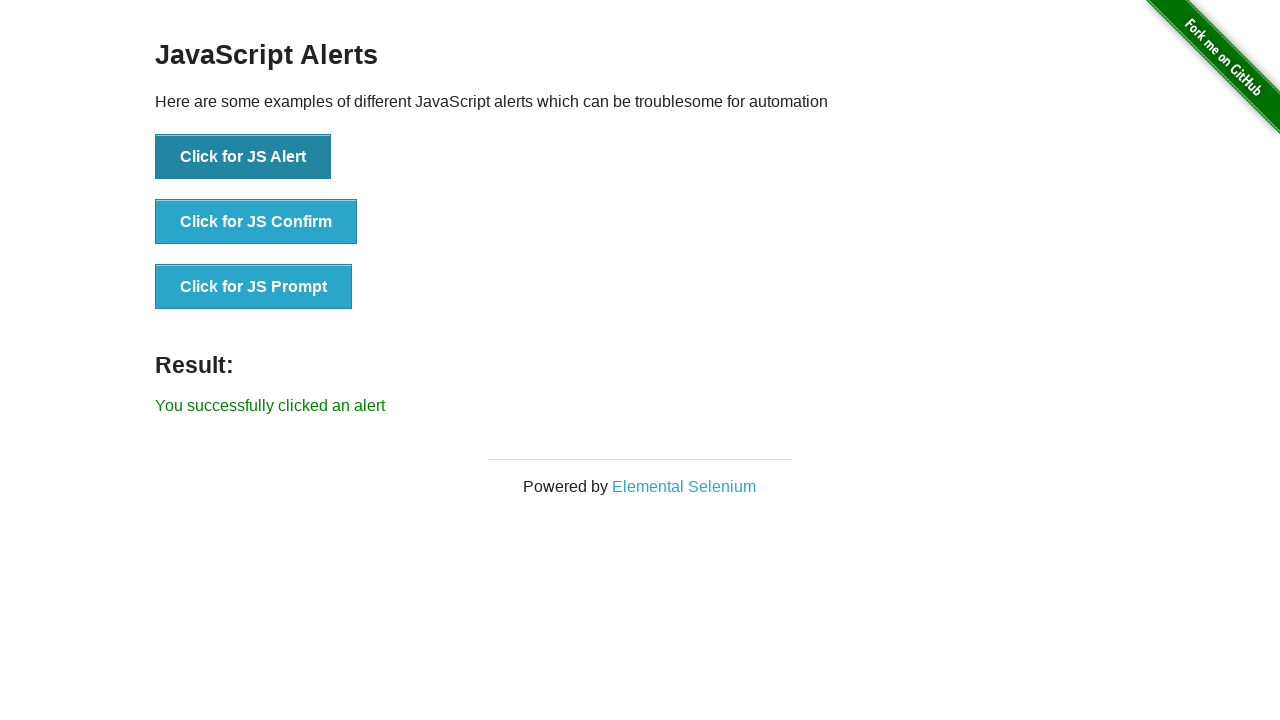

Clicked button to trigger JS alert dialog at (243, 157) on button:has-text('Click for JS Alert')
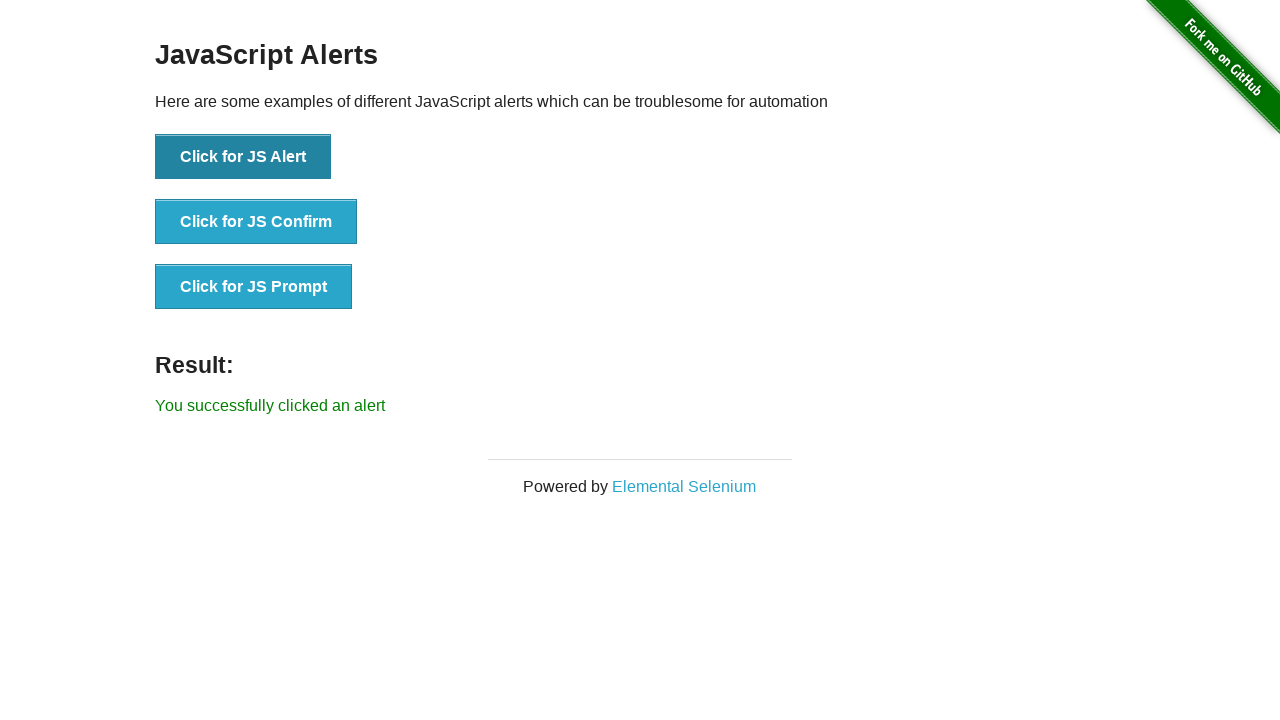

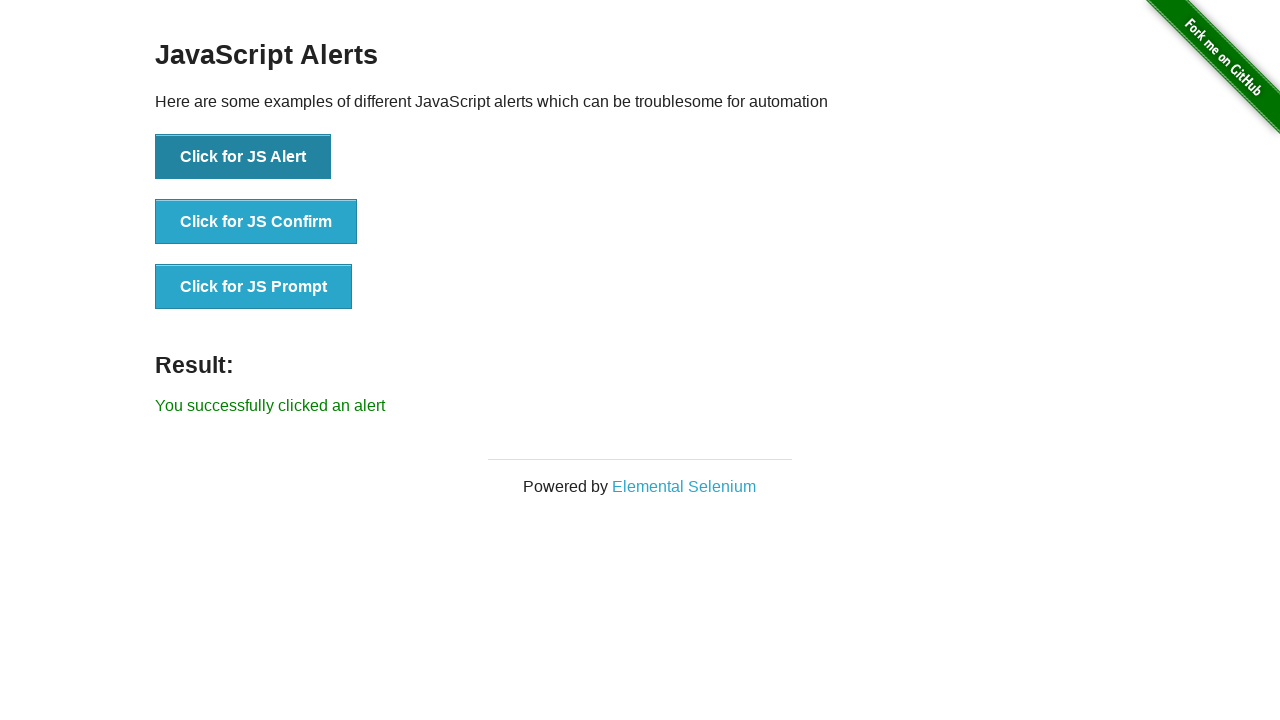